Tests adding a product to cart by finding a specific product (Cucumber) in a list and clicking its add to cart button

Starting URL: https://rahulshettyacademy.com/seleniumPractise/

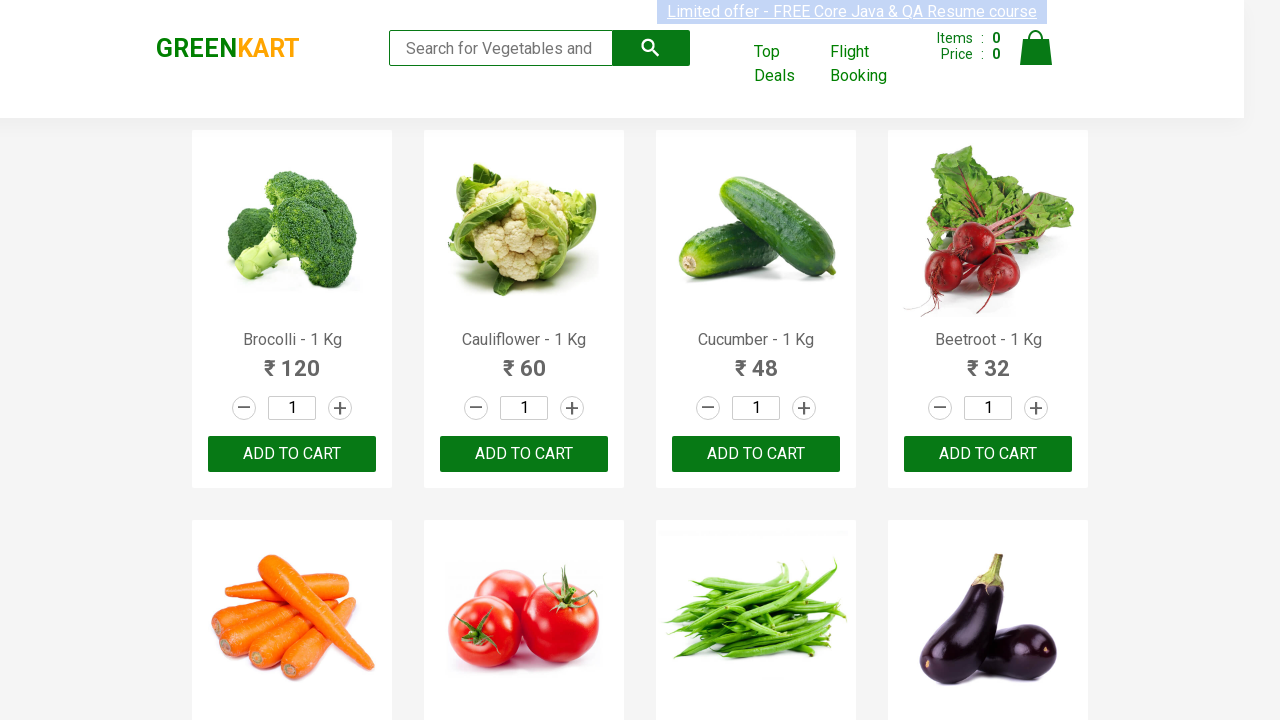

Waited for product list to load
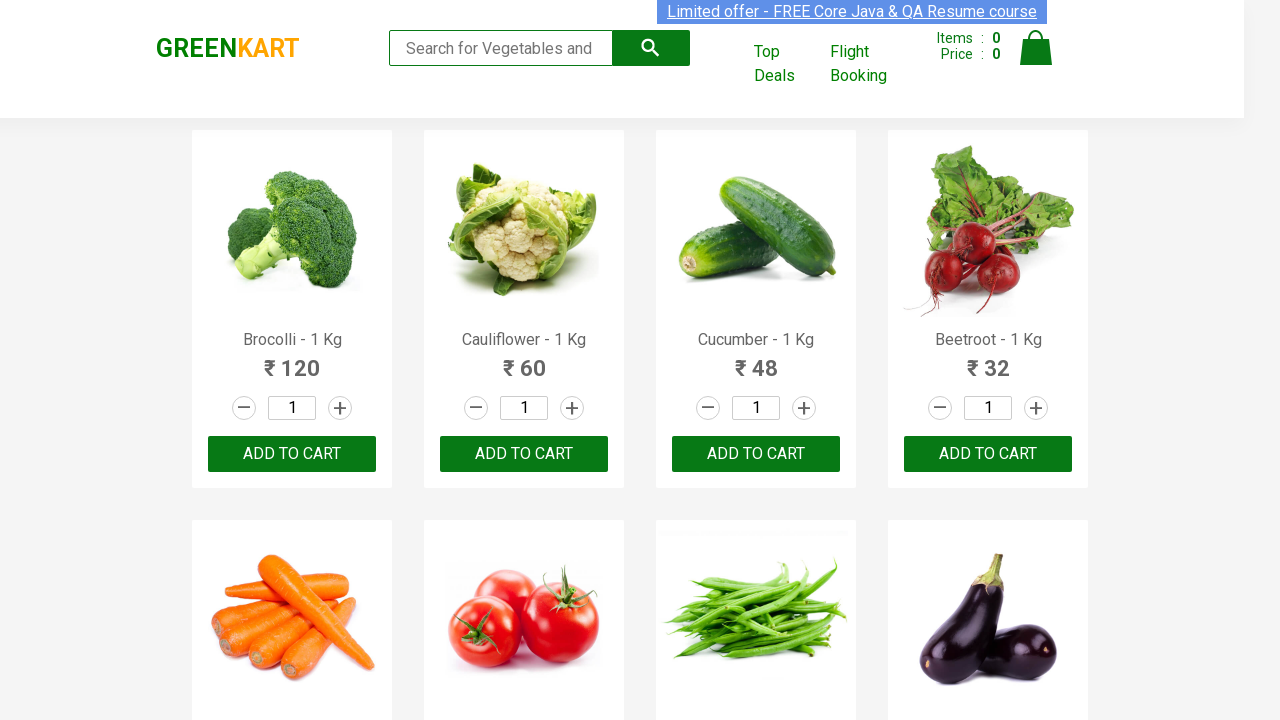

Retrieved all product elements from the page
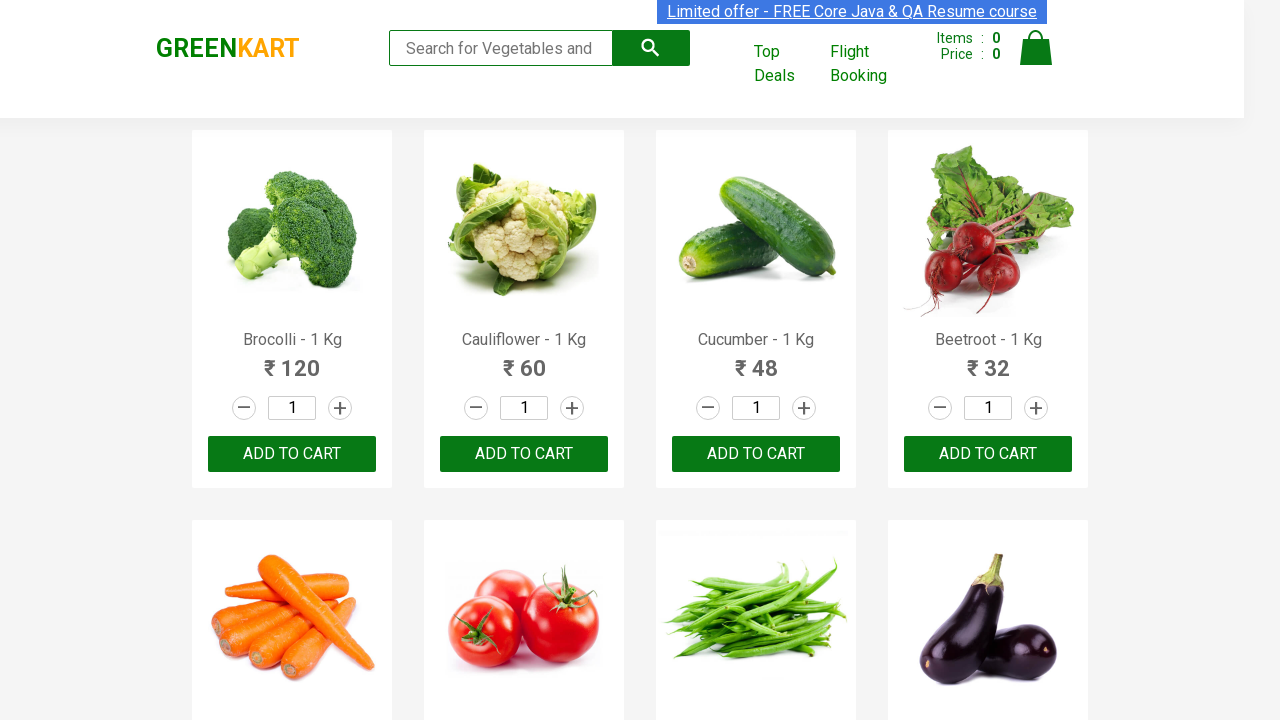

Checked product 1: Brocolli - 1 Kg
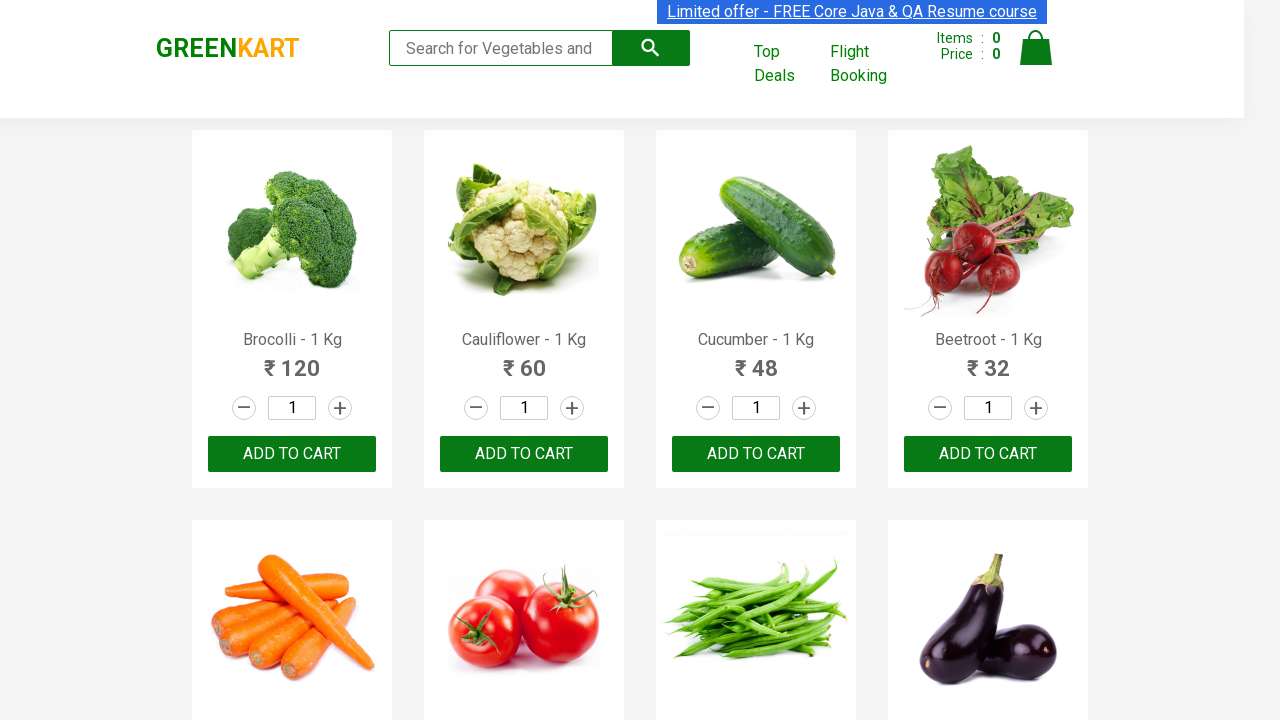

Checked product 2: Cauliflower - 1 Kg
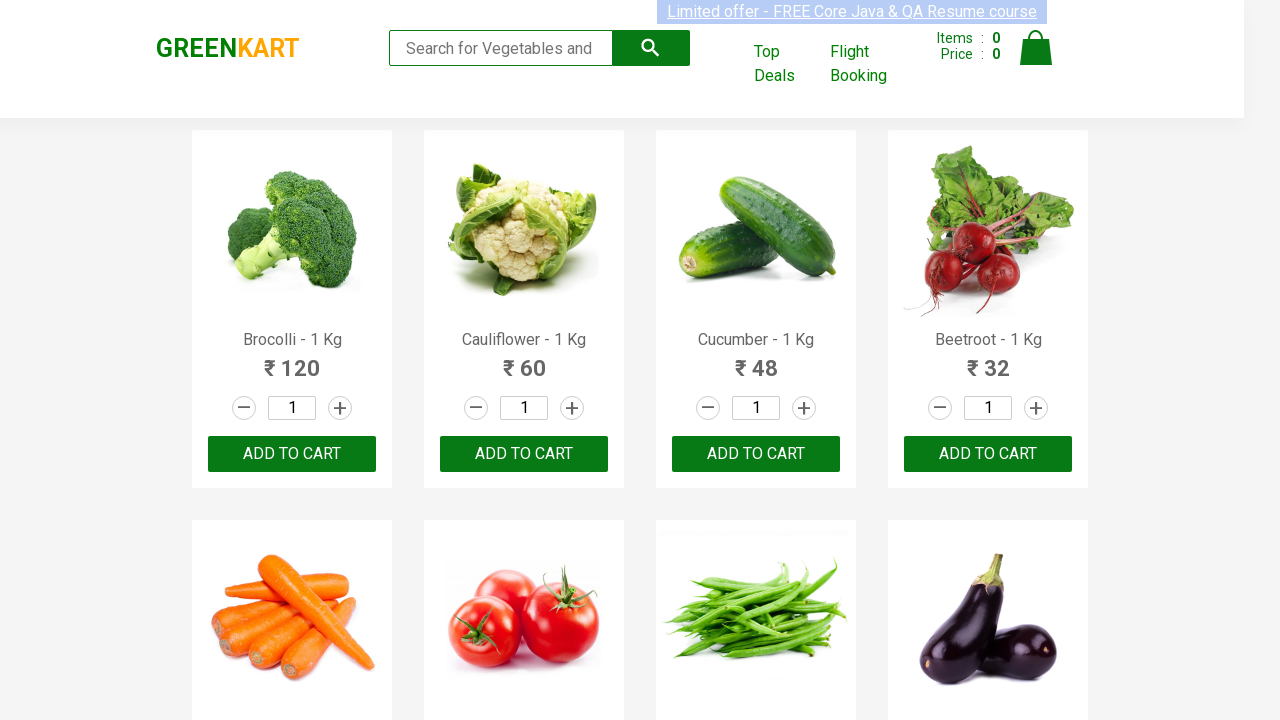

Checked product 3: Cucumber - 1 Kg
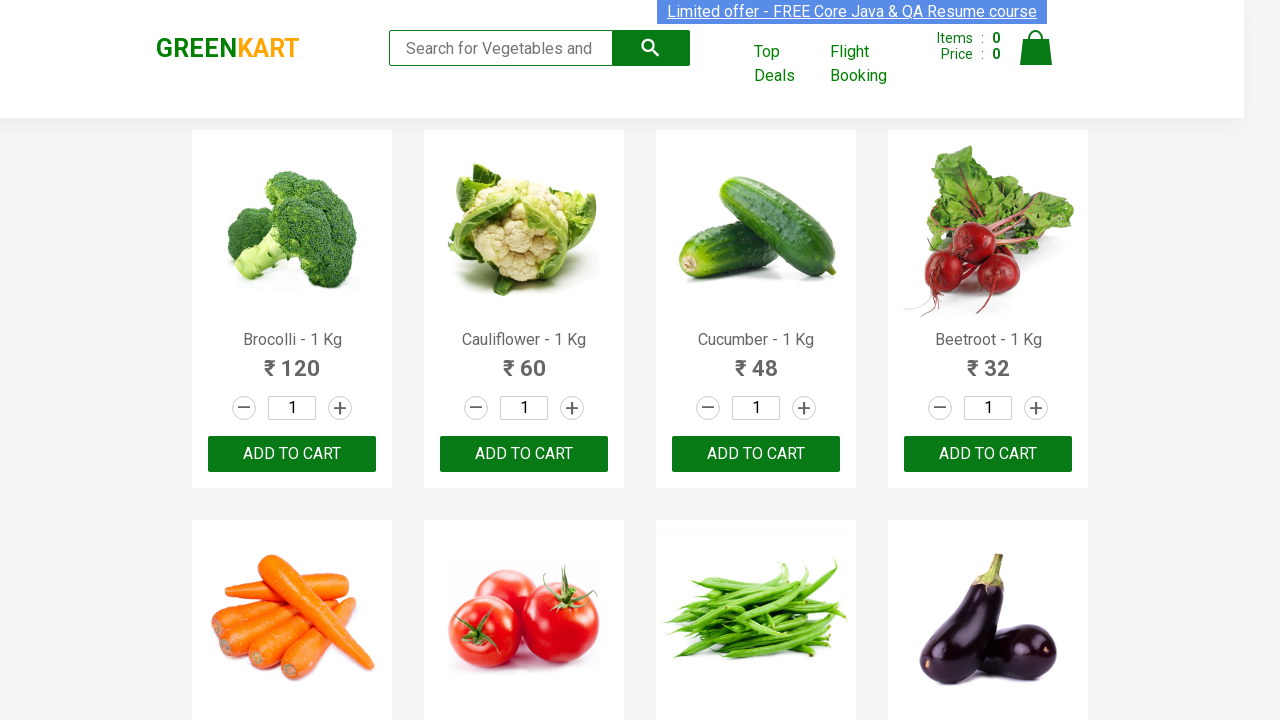

Found Cucumber product and clicked its add to cart button at (756, 454) on div.product-action button >> nth=2
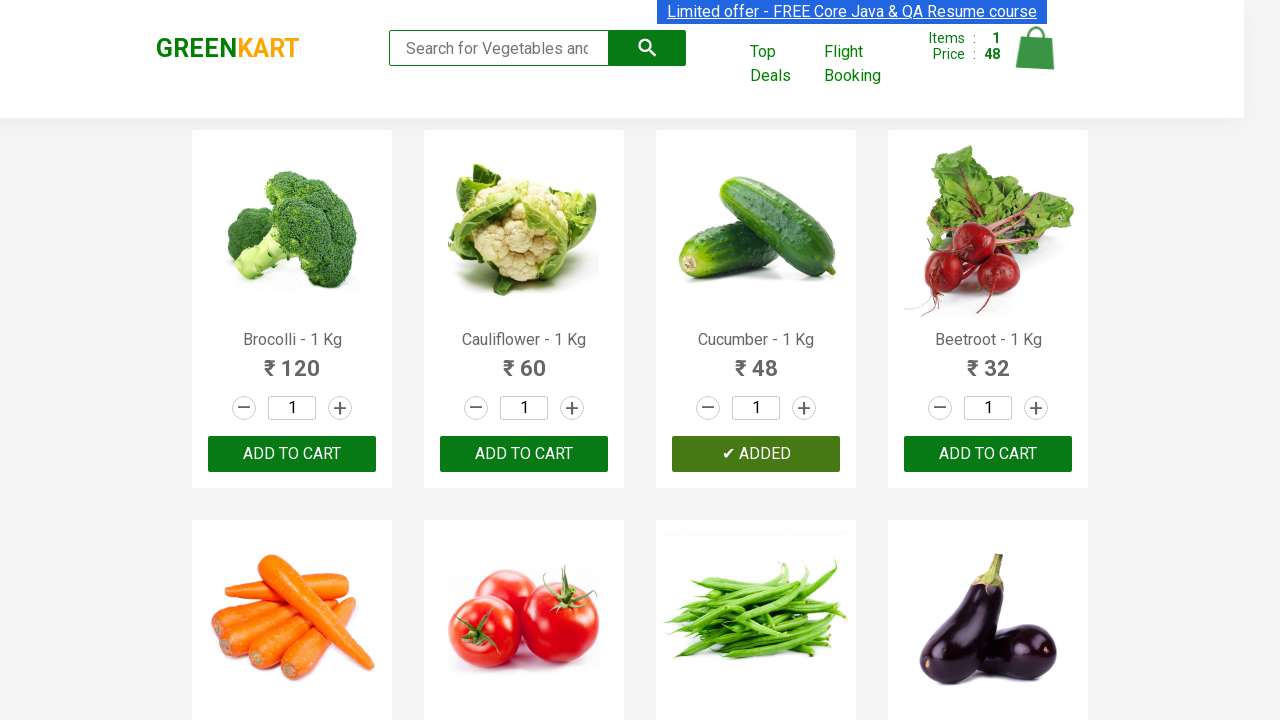

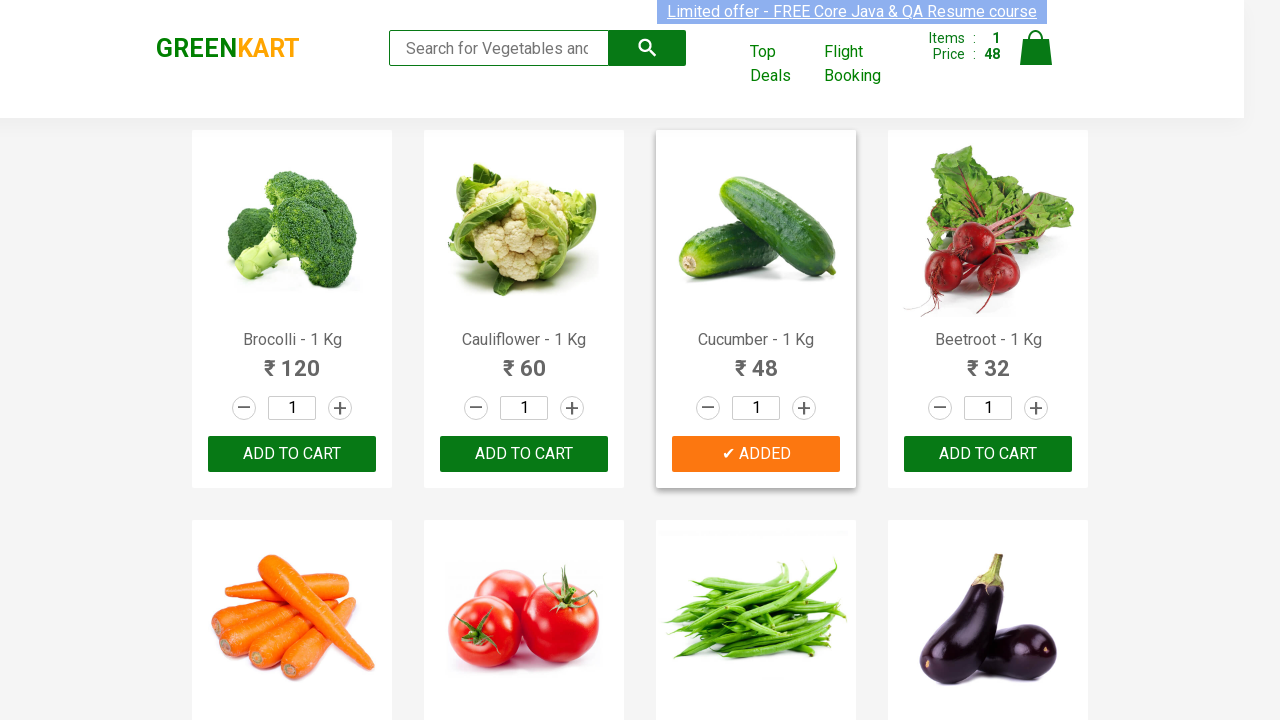